Tests clicking a button after waiting for it to be visible, then clicking a second button that appears dynamically.

Starting URL: https://web-locators-static-site-qa.vercel.app/Wait%20onTime

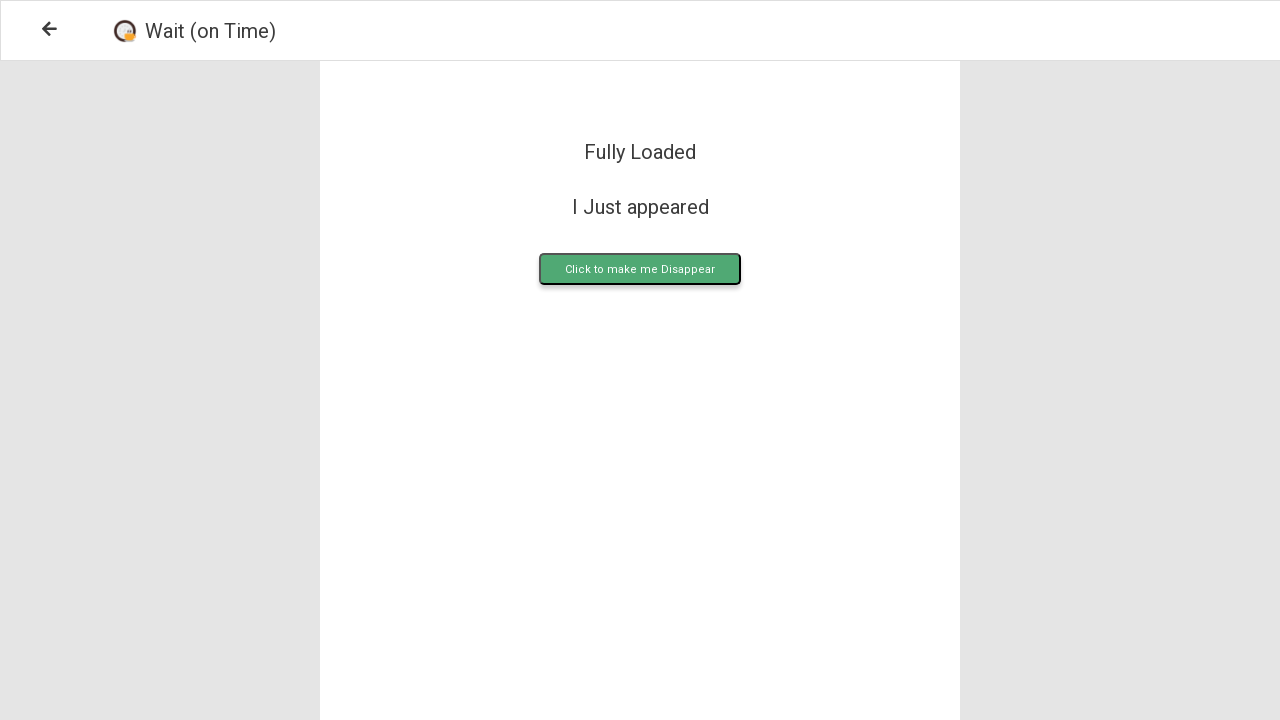

Waited for upload button to become visible
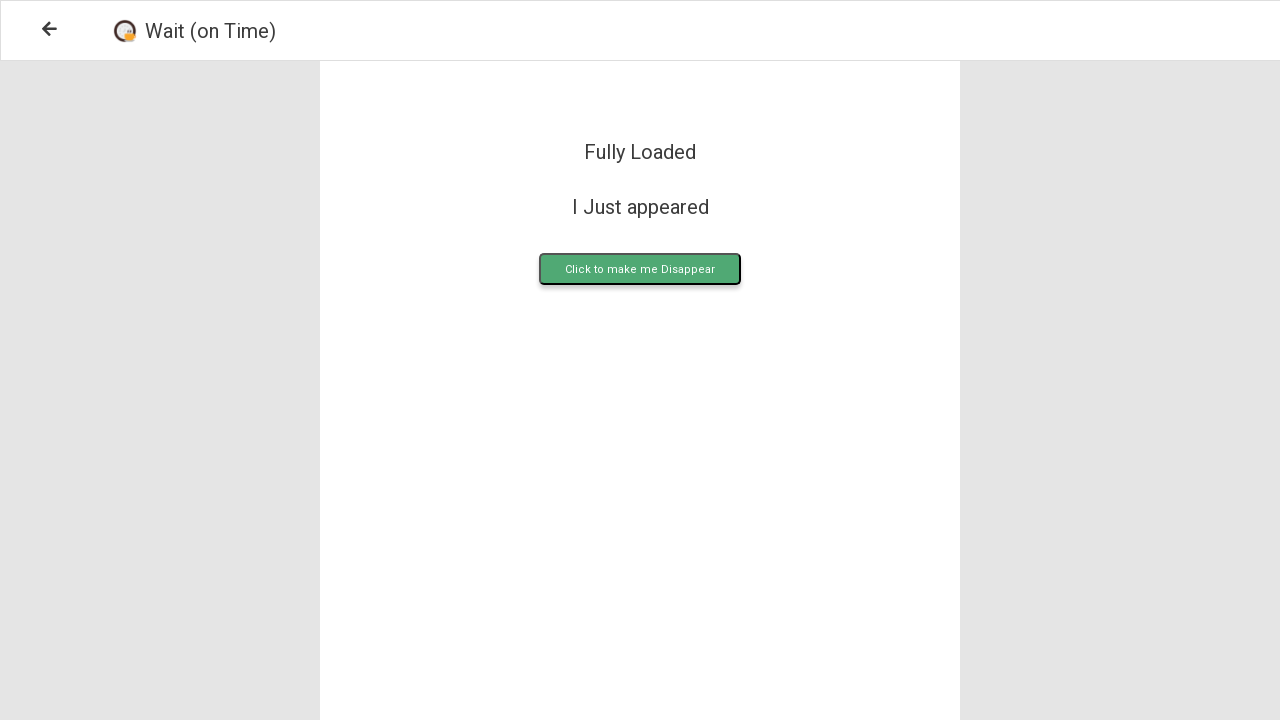

Clicked the upload button at (640, 269) on .upload
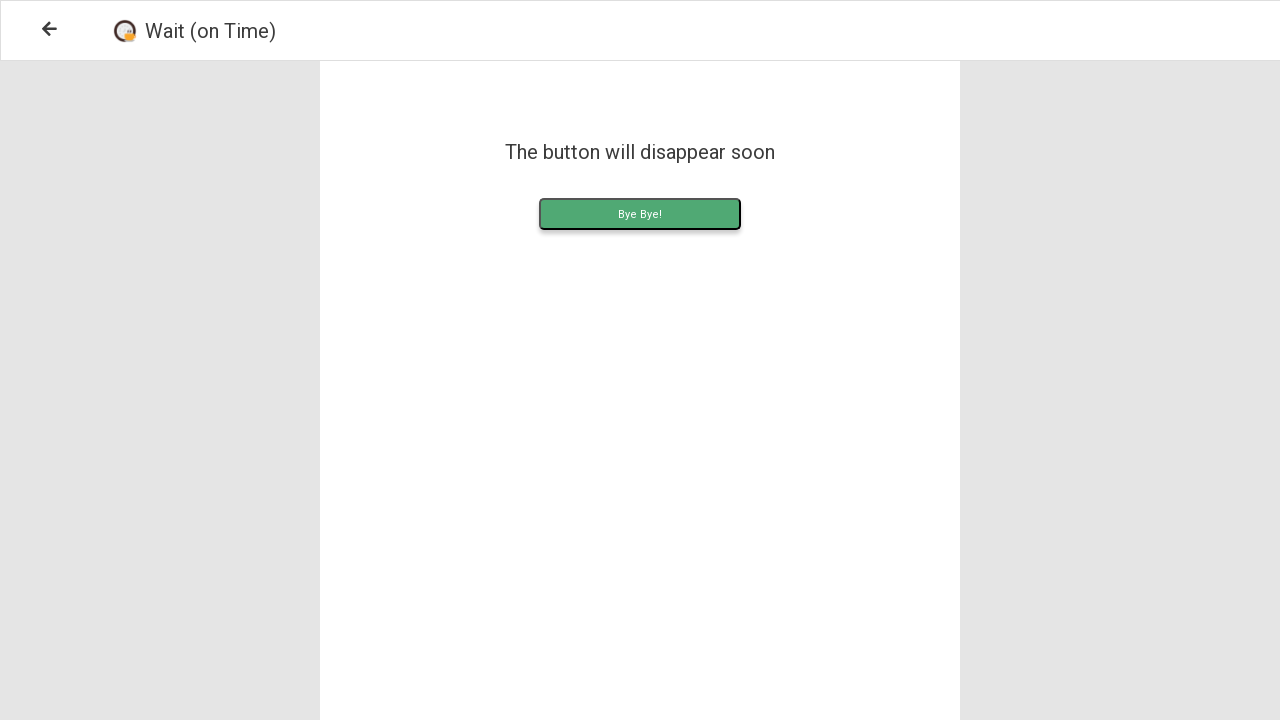

Waited for the uploadContent button to appear
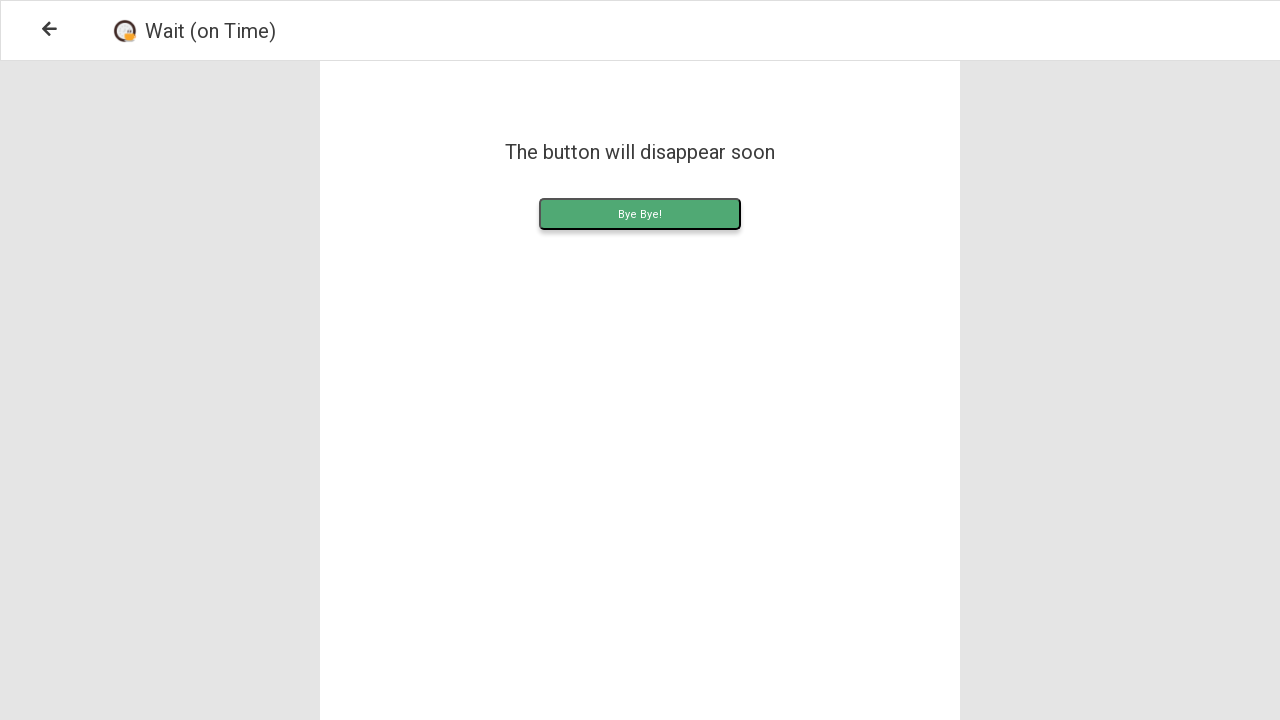

Clicked the uploadContent button that appeared dynamically at (640, 214) on .uploadContent
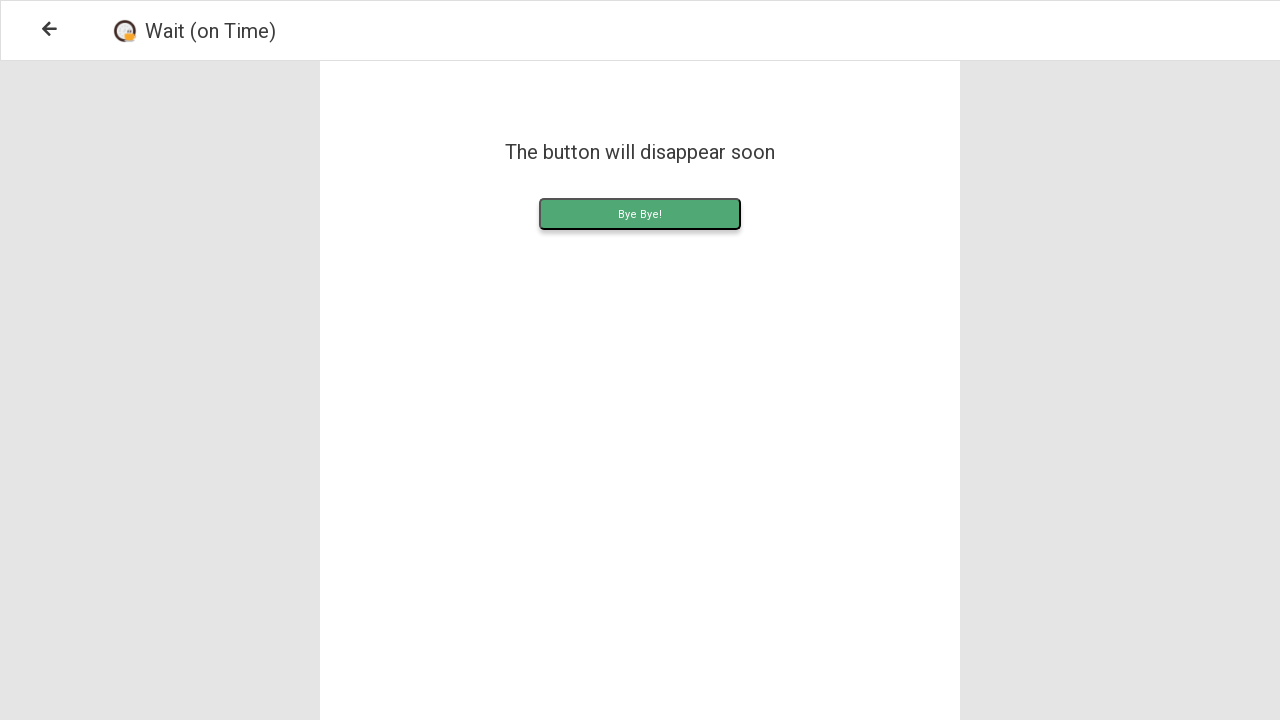

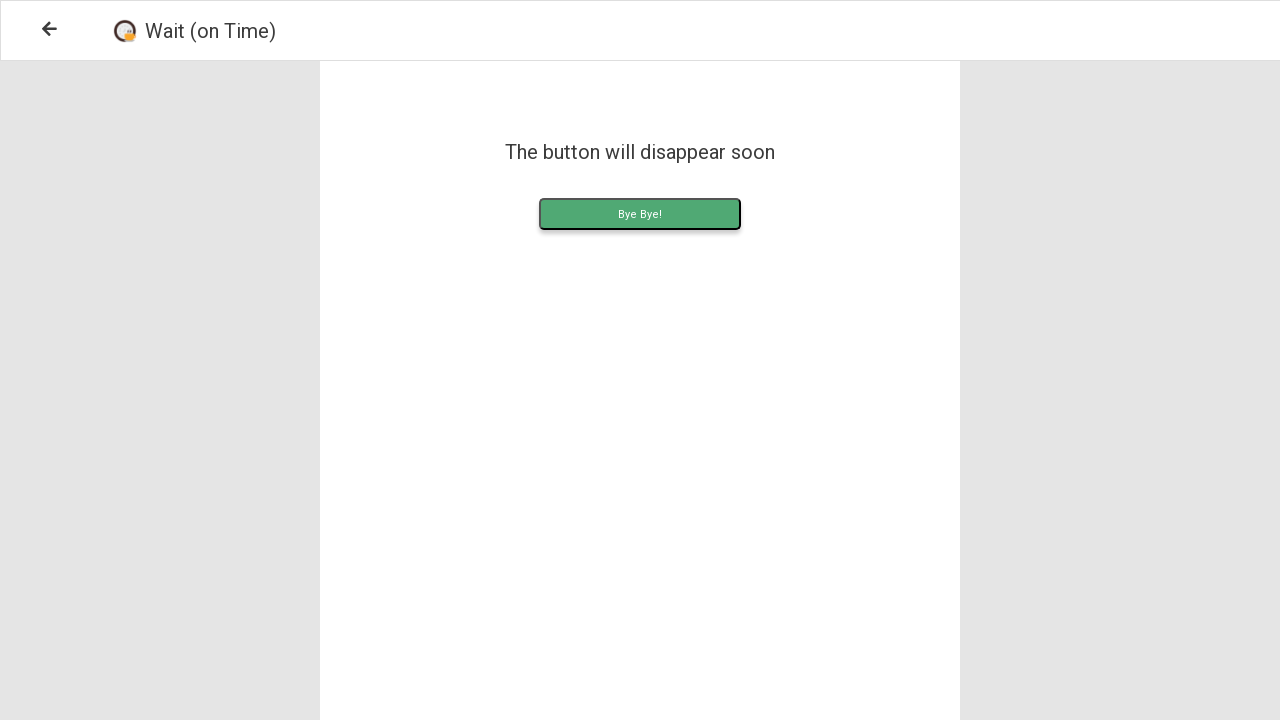